Tests element highlighting functionality by navigating to a page with a large table and visually highlighting a specific element with a red dashed border using JavaScript style manipulation.

Starting URL: http://the-internet.herokuapp.com/large

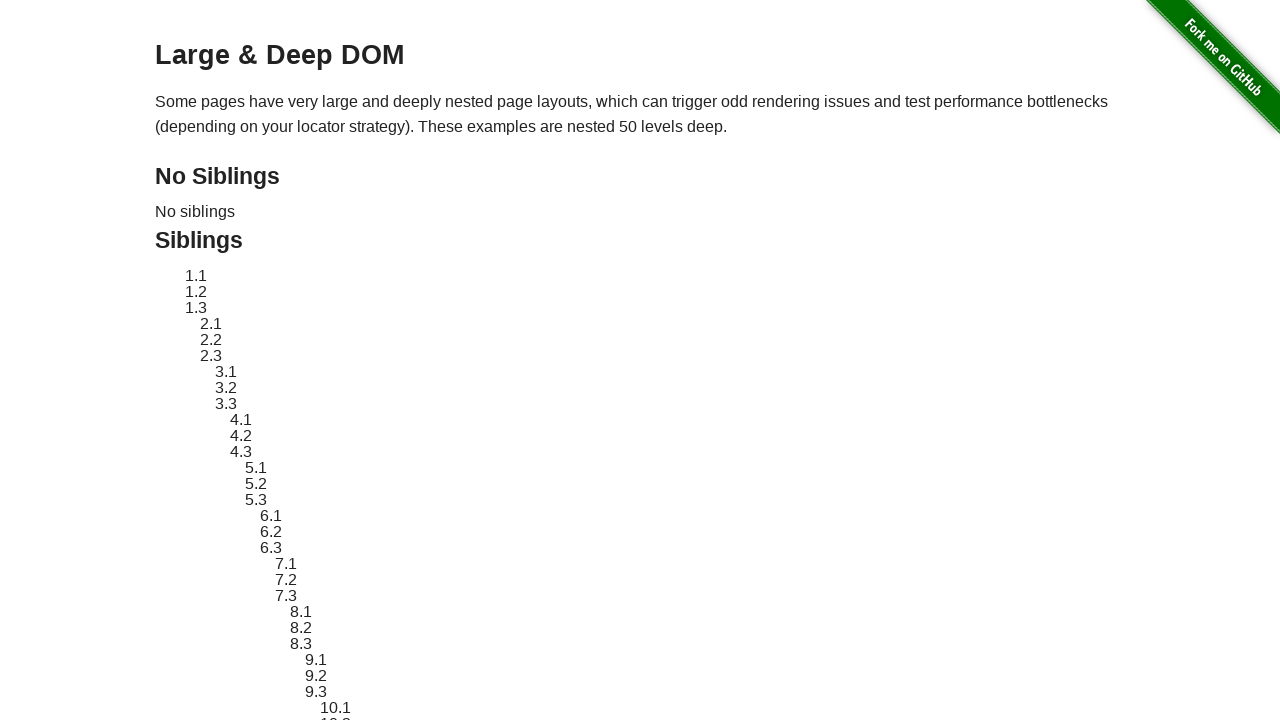

Navigated to the large table page
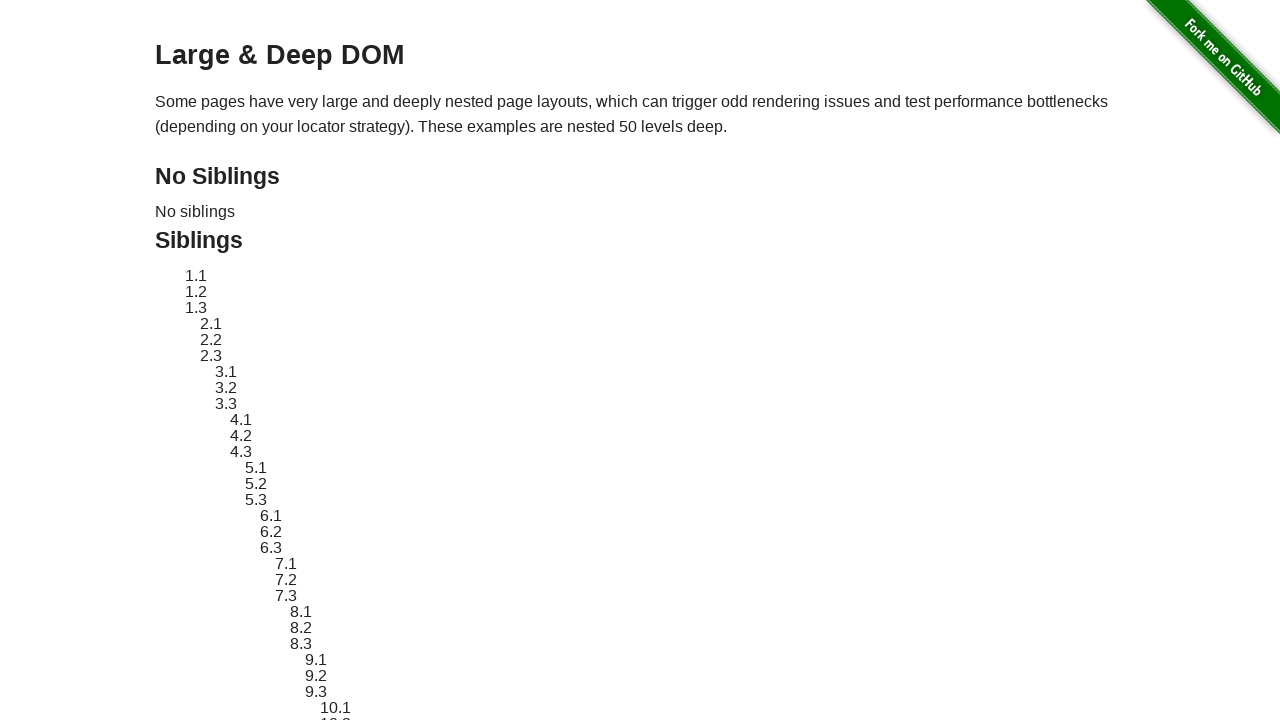

Located target element #sibling-2.3
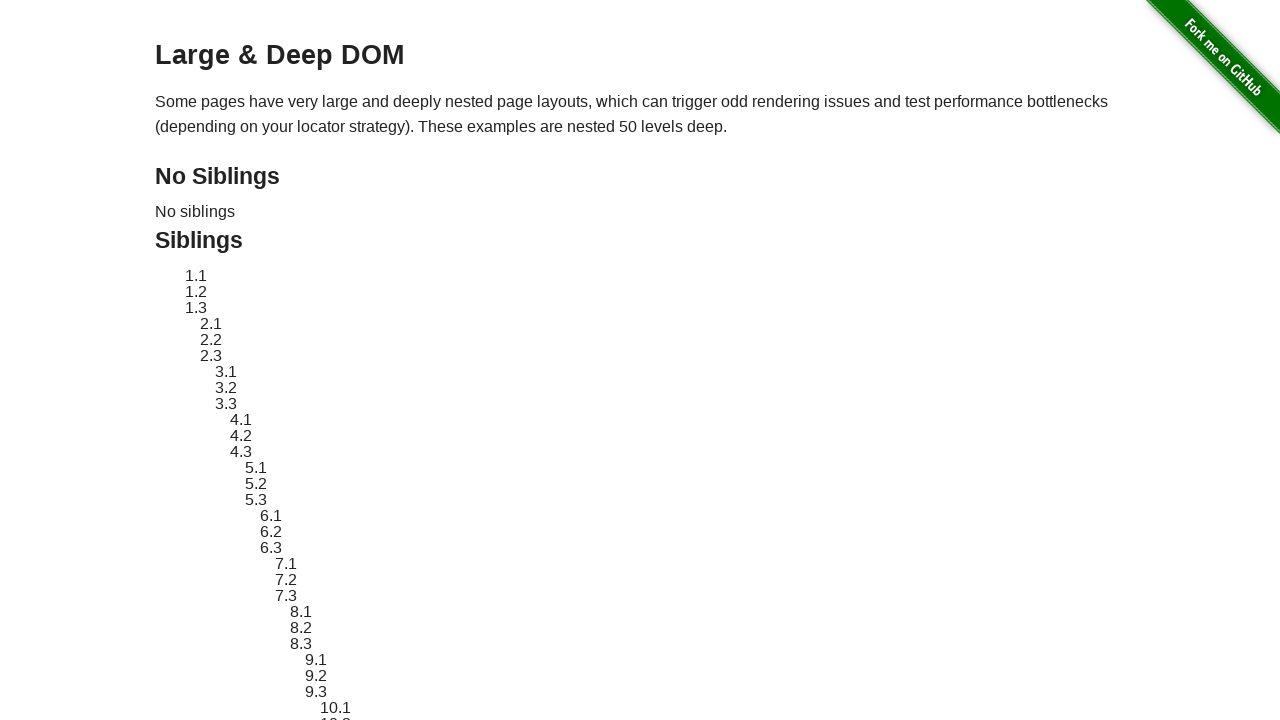

Target element became visible
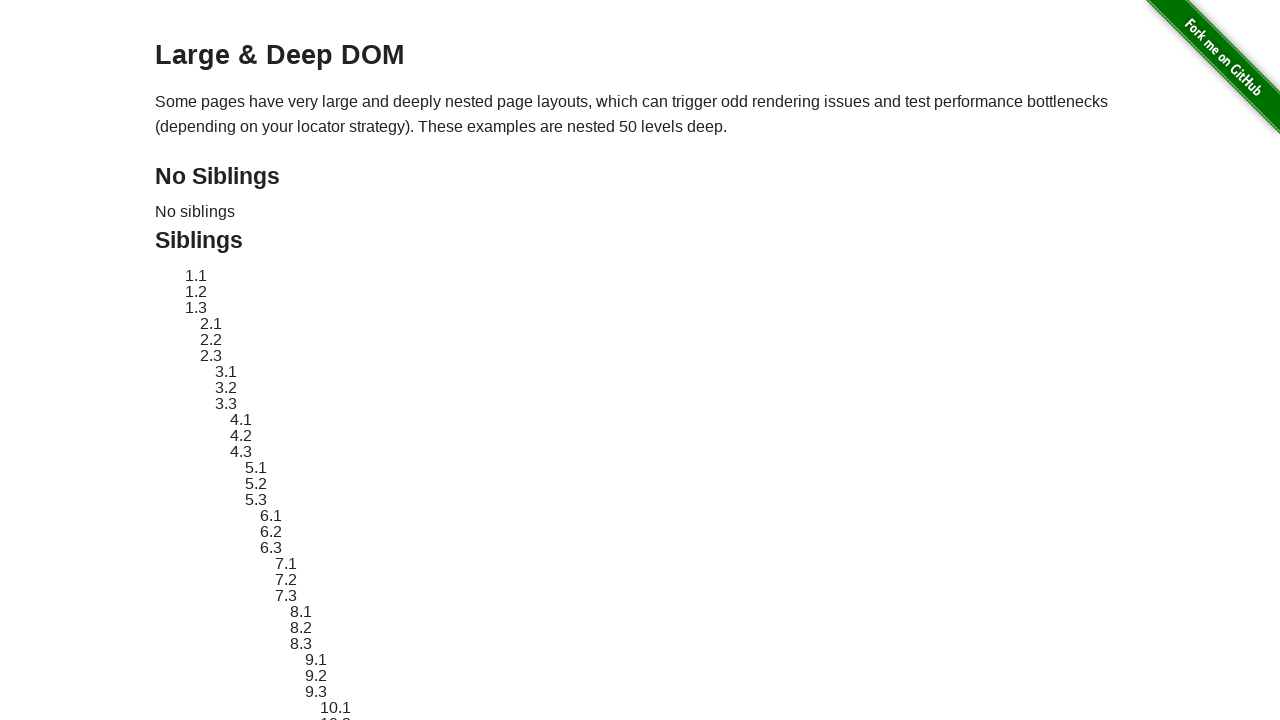

Retrieved original element style
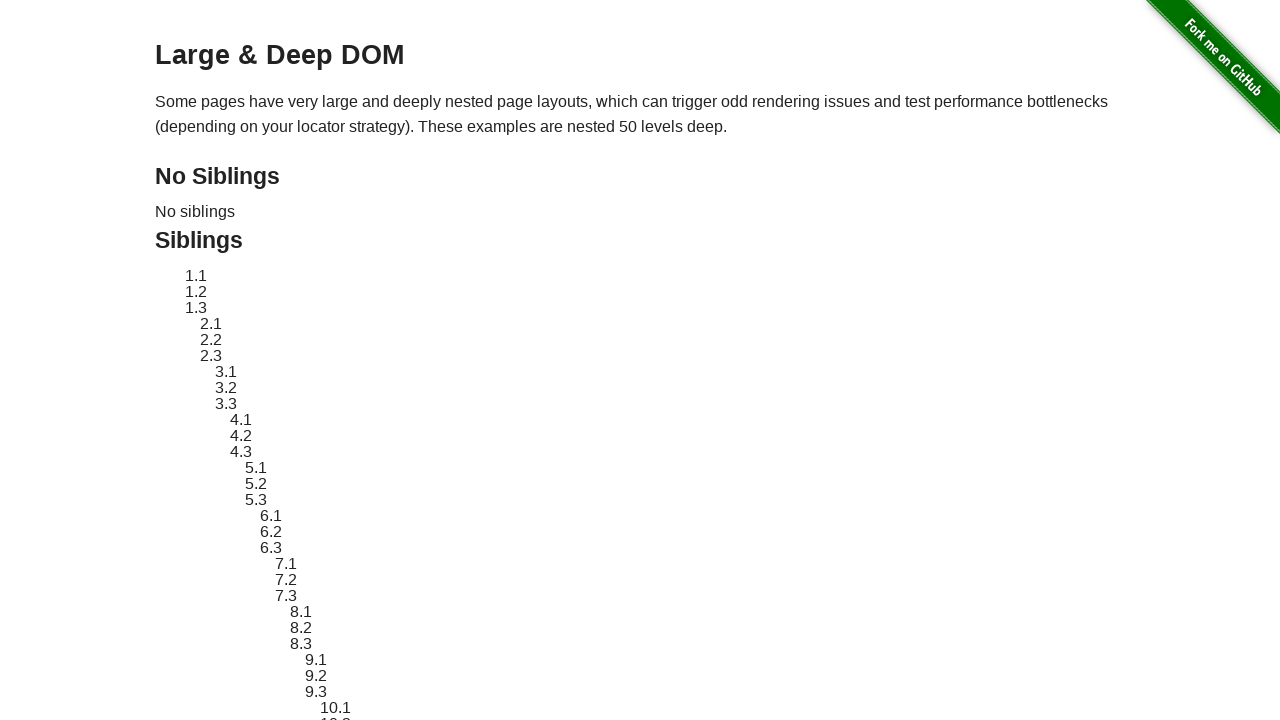

Applied red dashed border highlight to element
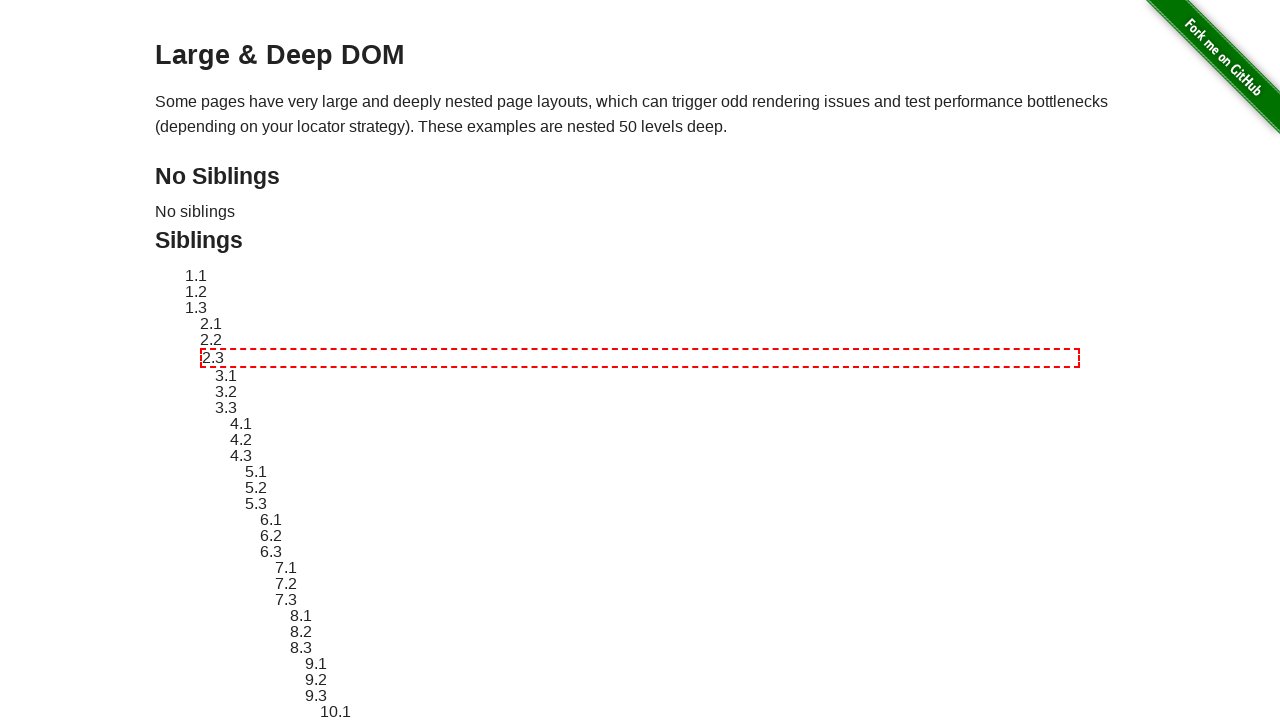

Waited 3 seconds to observe the highlight effect
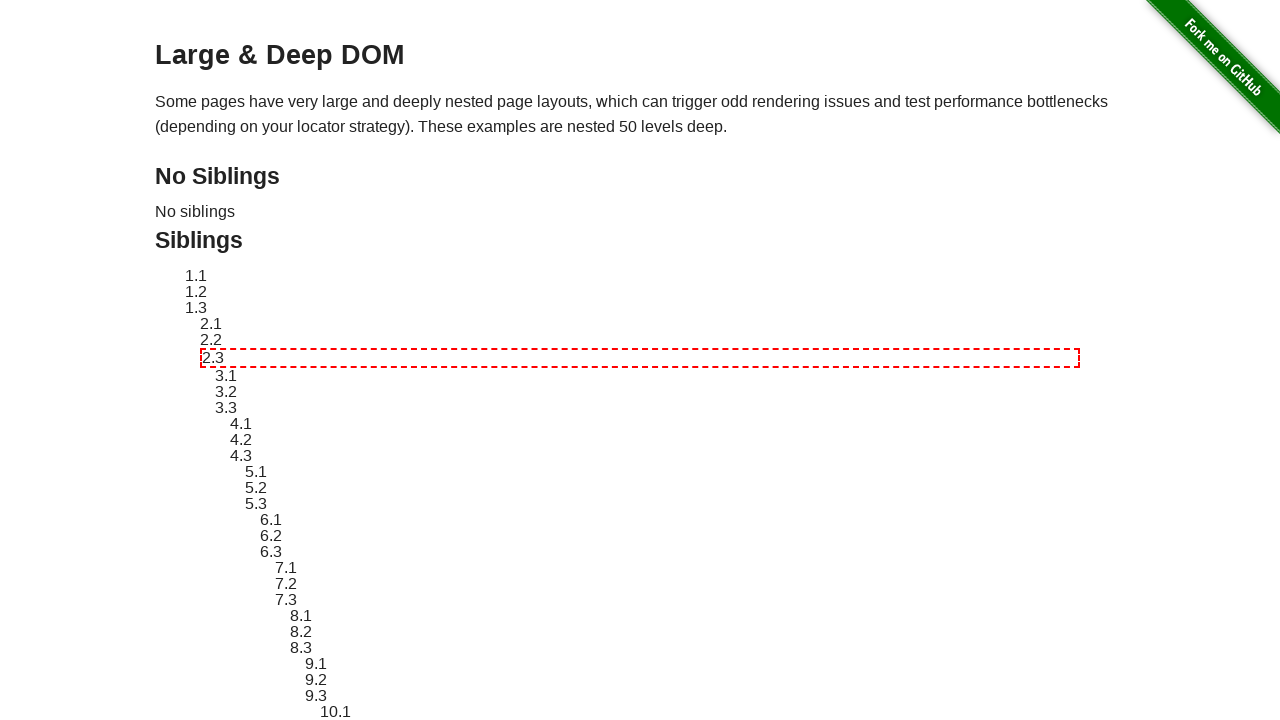

Reverted element style to original
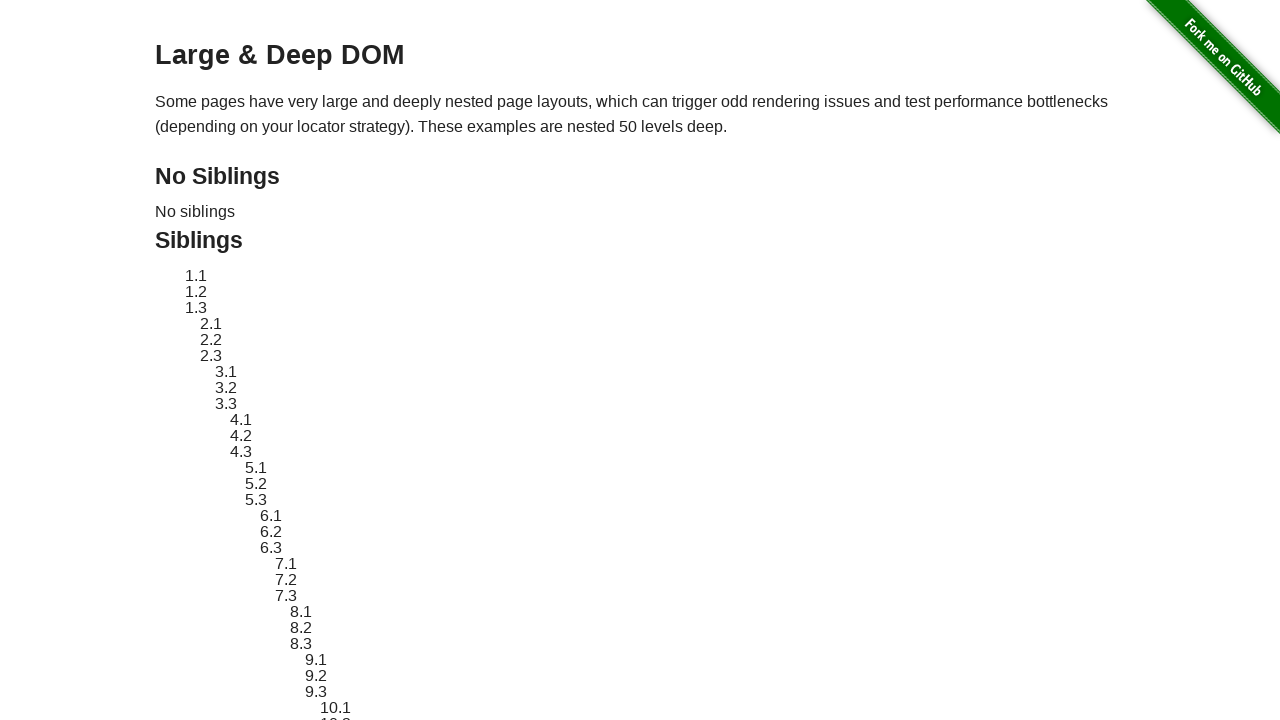

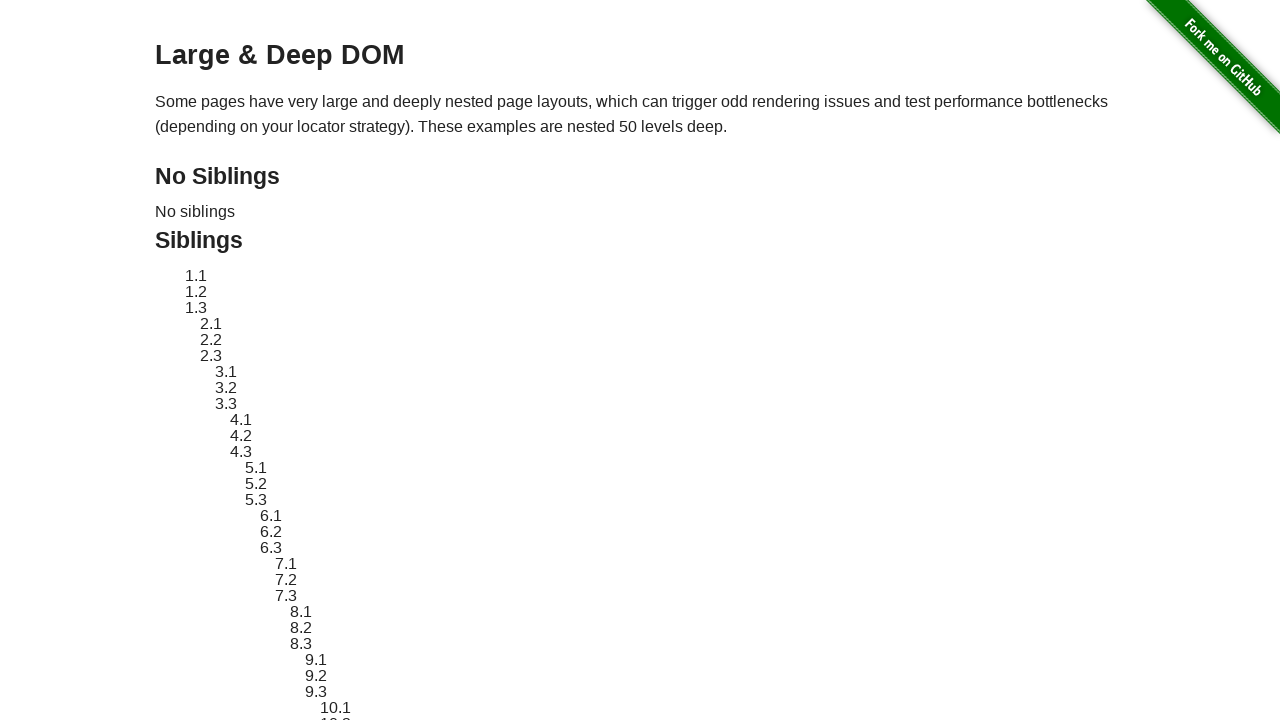